Tests the text box form on demoqa.com by filling in the full name, email, current address, and permanent address fields, then submitting the form.

Starting URL: https://demoqa.com/text-box

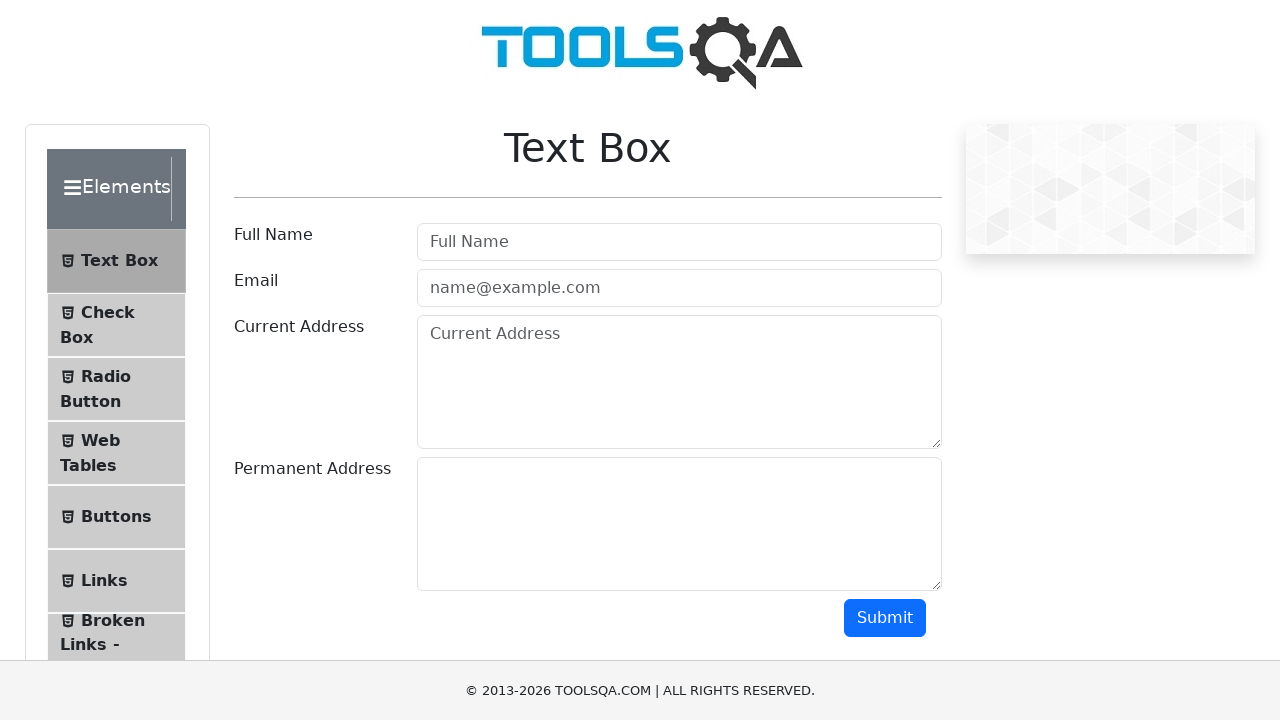

Filled Full Name field with 'Jesus' on internal:role=textbox[name="Full Name"i]
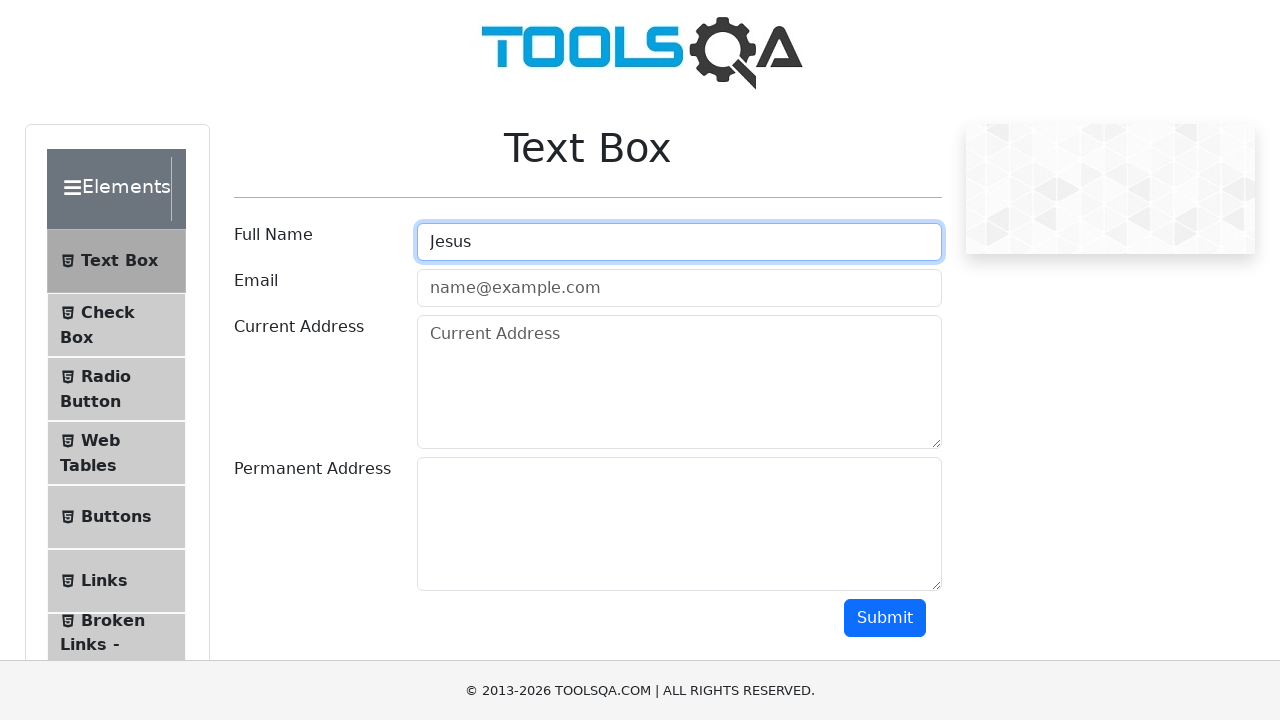

Filled Email field with 'Jesus@example.com' on internal:role=textbox[name="name@example.com"i]
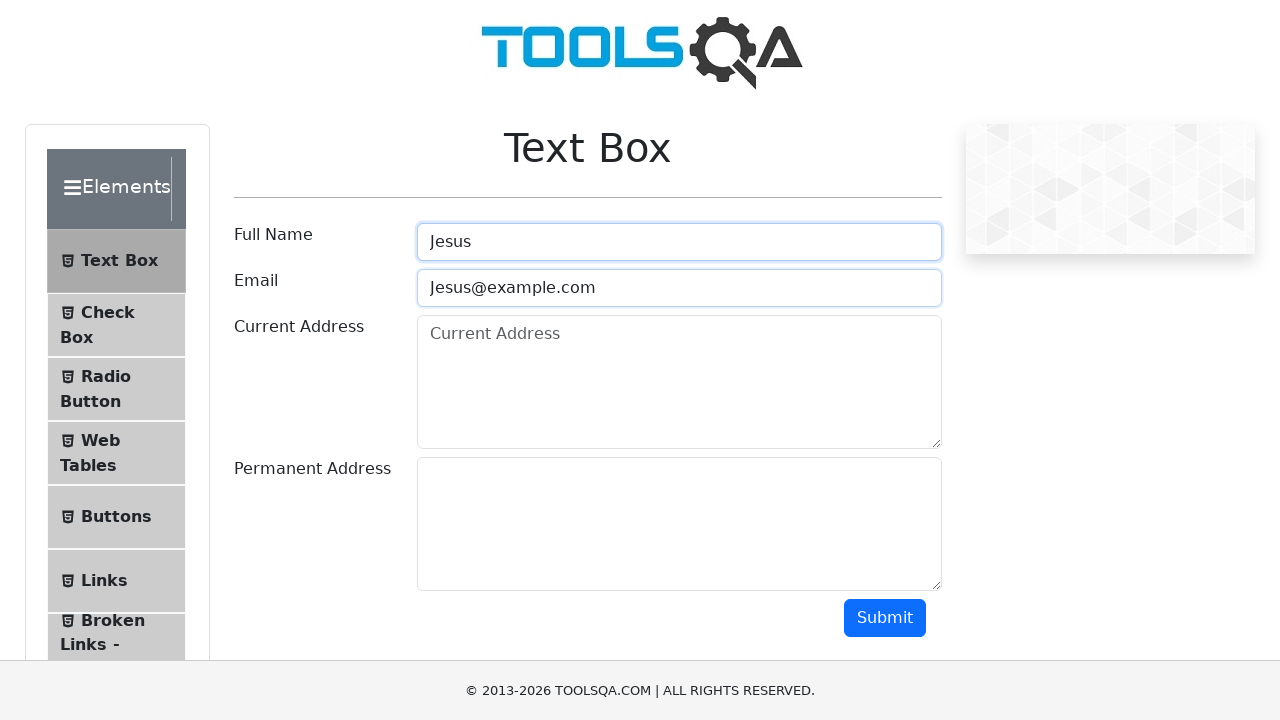

Filled Current Address field with 'Demo de direccion 1' on internal:role=textbox[name="Current Address"i]
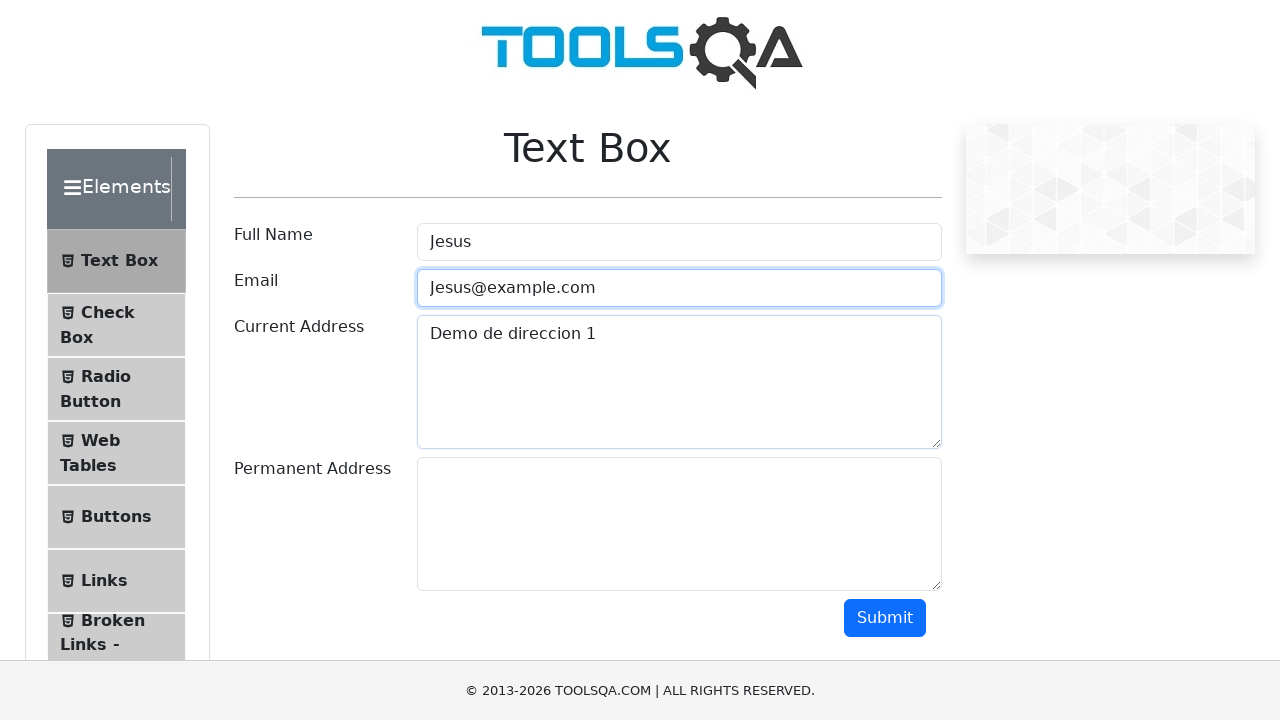

Filled Permanent Address field with 'Demo de direccion 2' on #permanentAddress
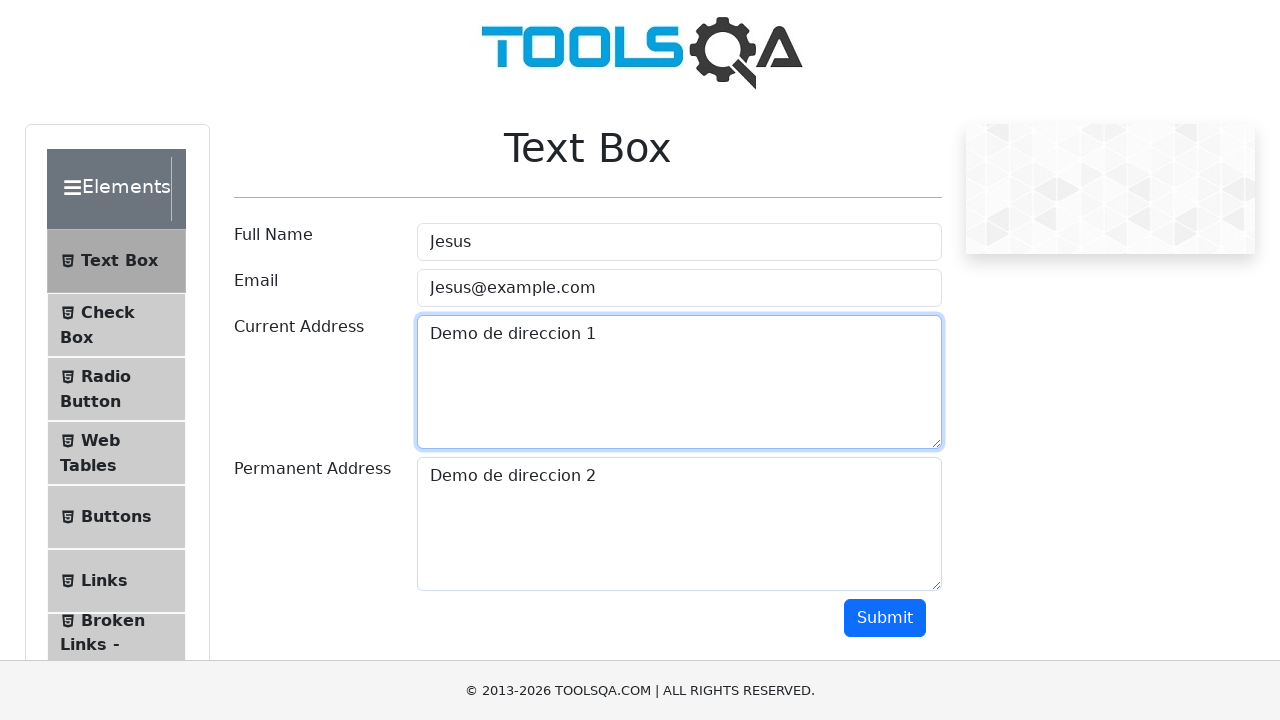

Clicked Submit button at (885, 618) on internal:role=button[name="Submit"i]
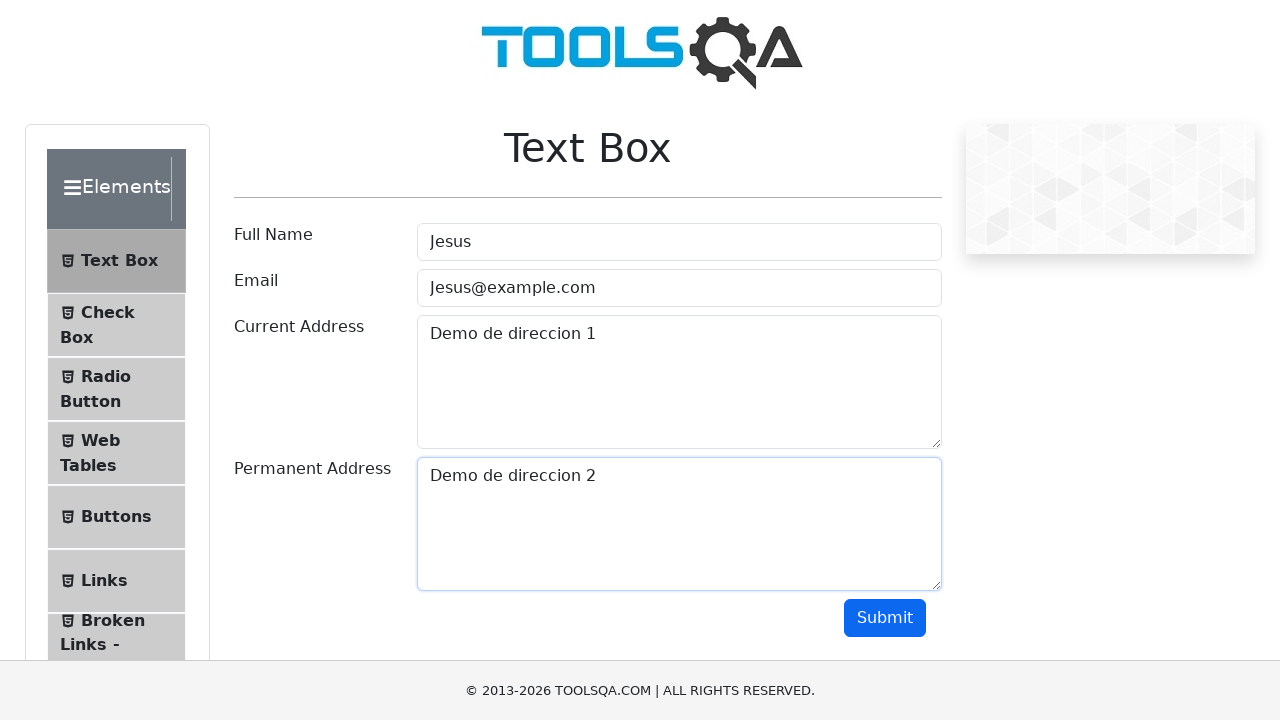

Form output appeared on the page
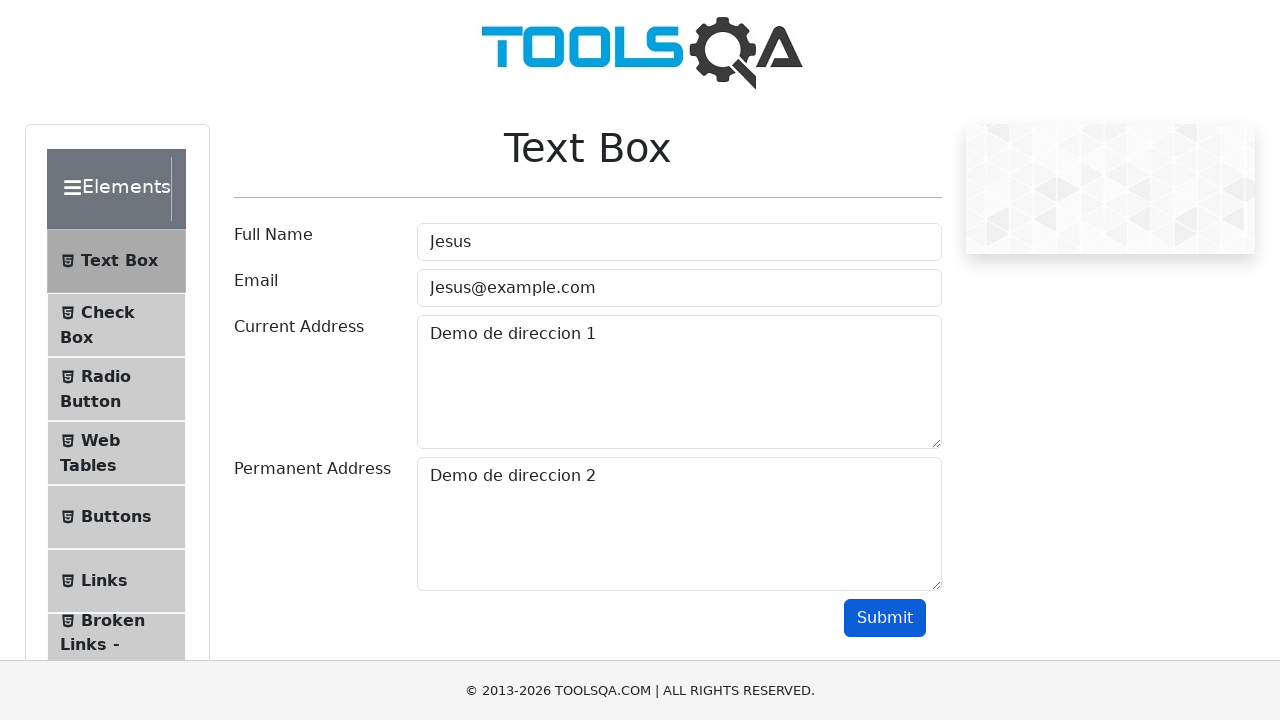

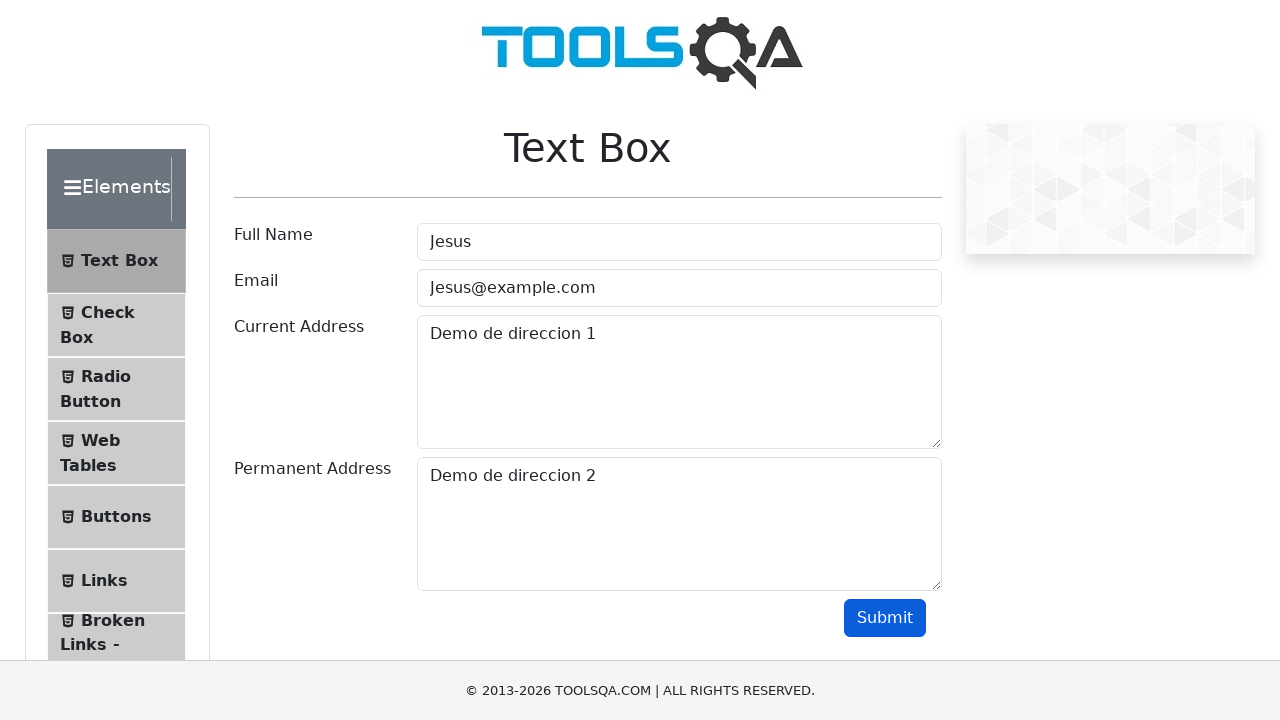